Tests drag and drop functionality by dragging an image element and dropping it into a target box on the Formy project demo page.

Starting URL: https://formy-project.herokuapp.com/dragdrop

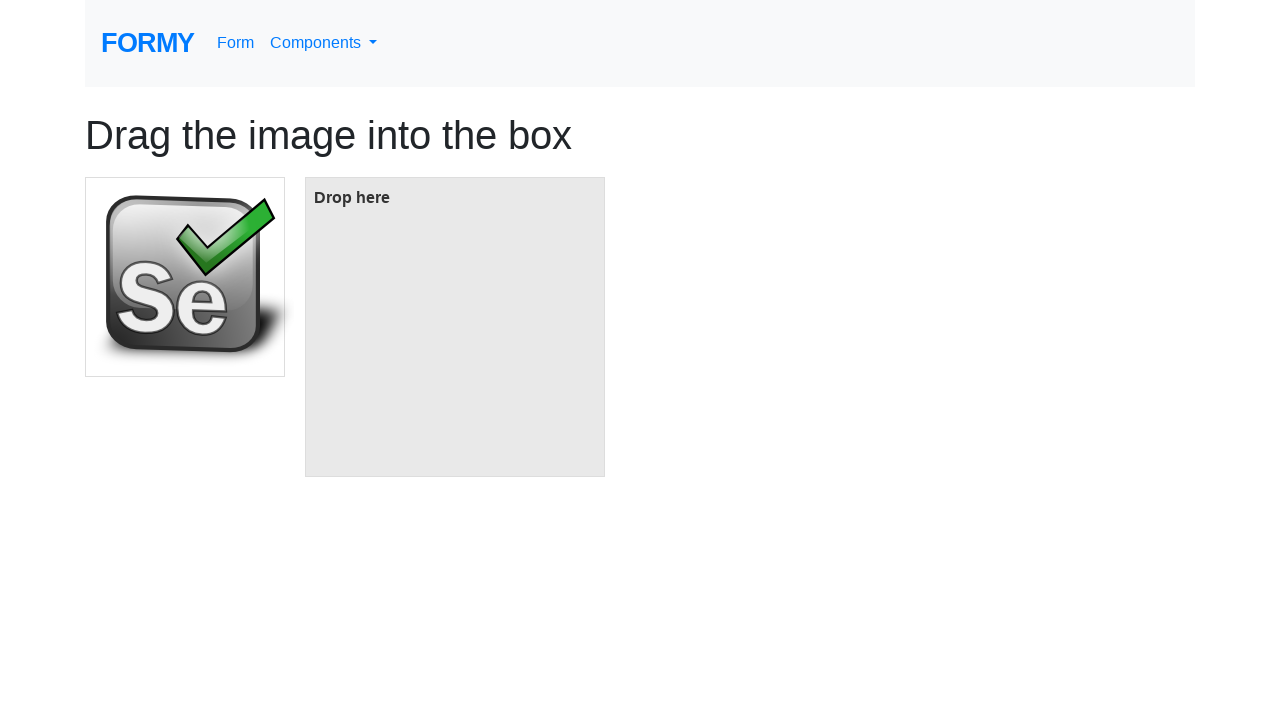

Waited for image element to be visible
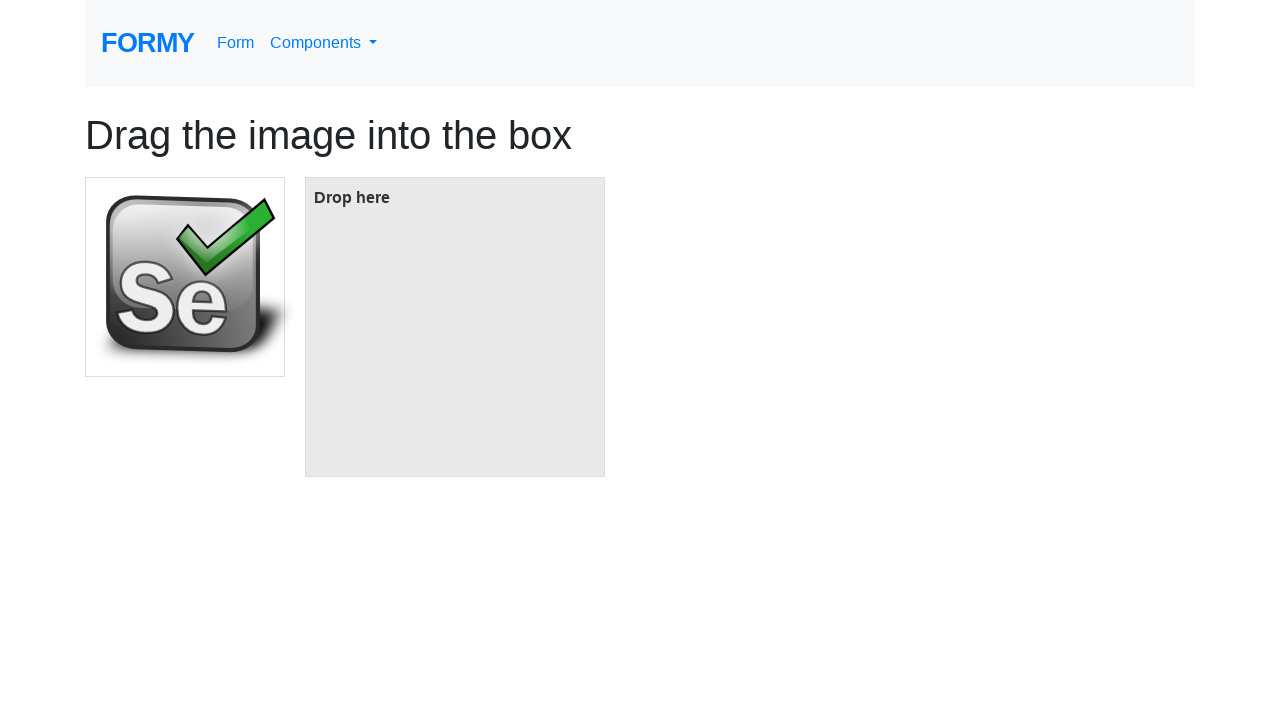

Waited for target box element to be visible
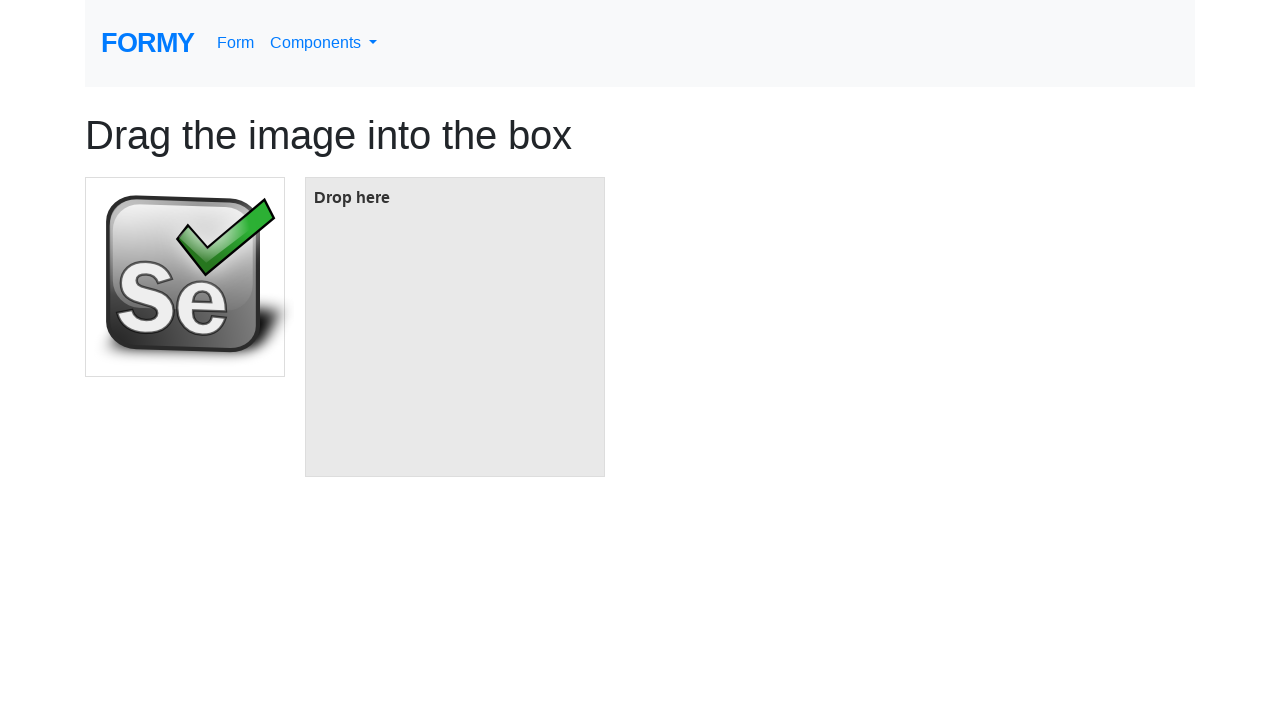

Located the image element
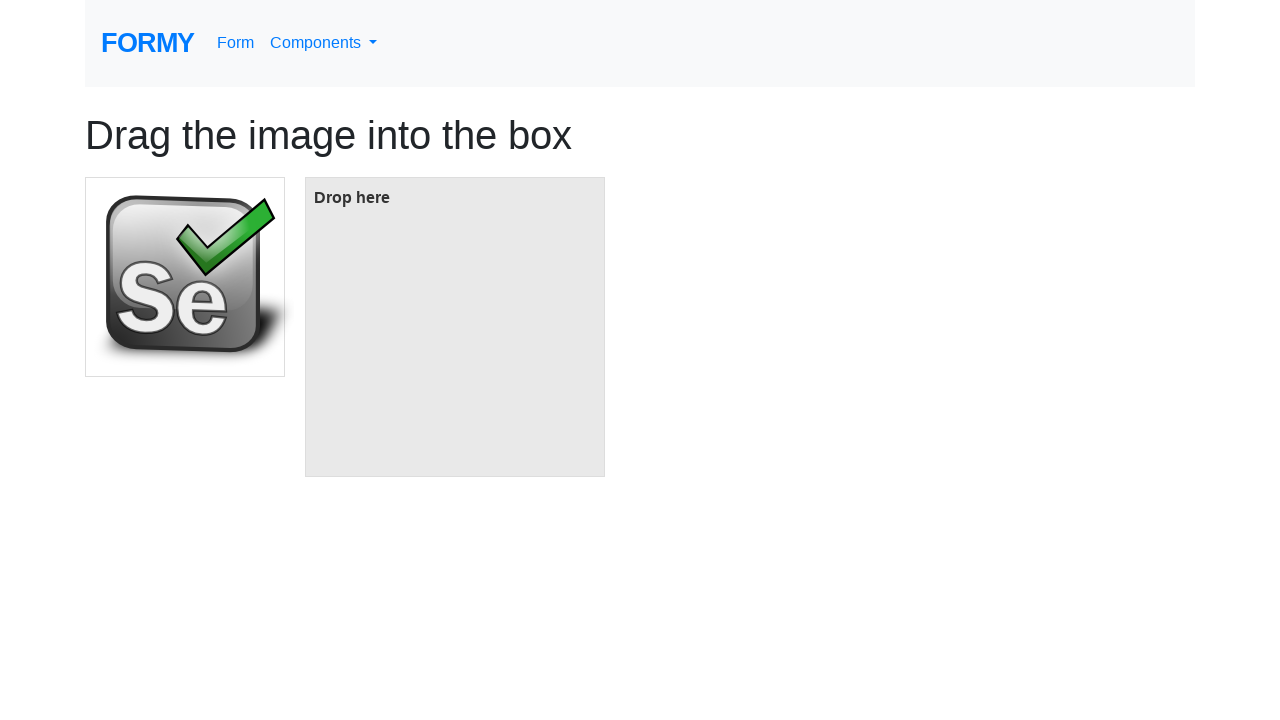

Located the target box element
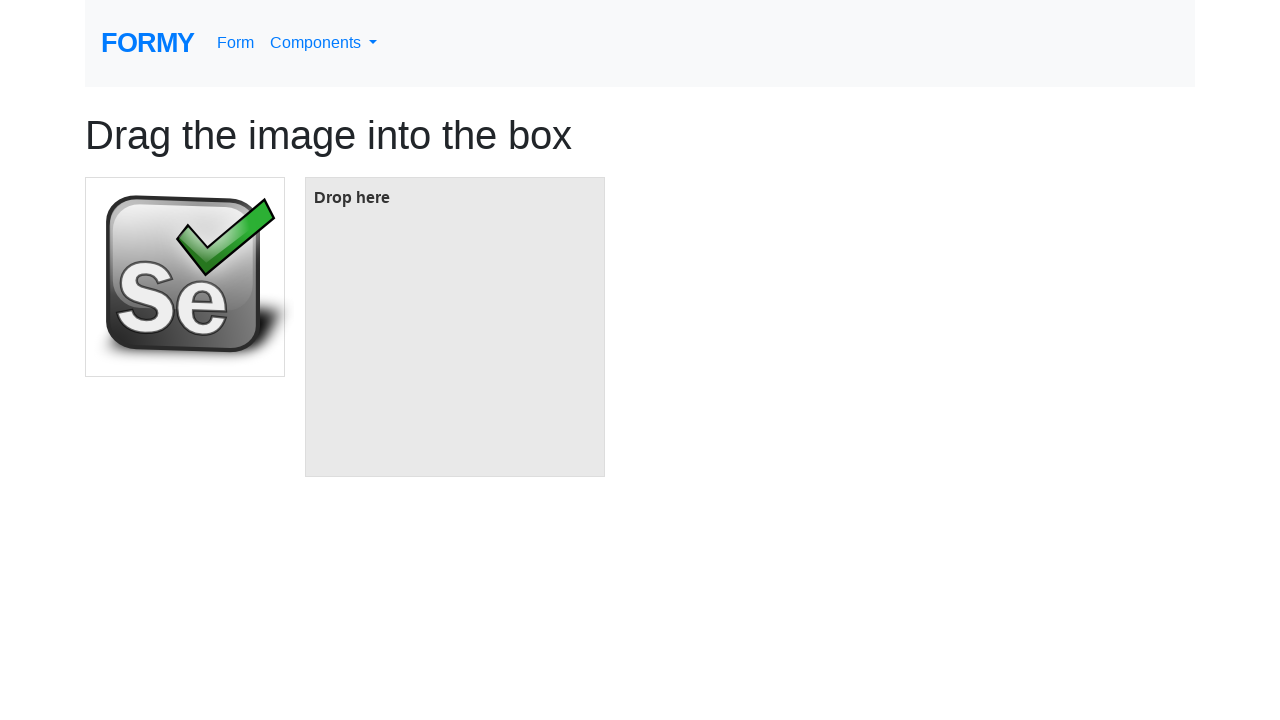

Dragged image element and dropped it into the target box at (455, 327)
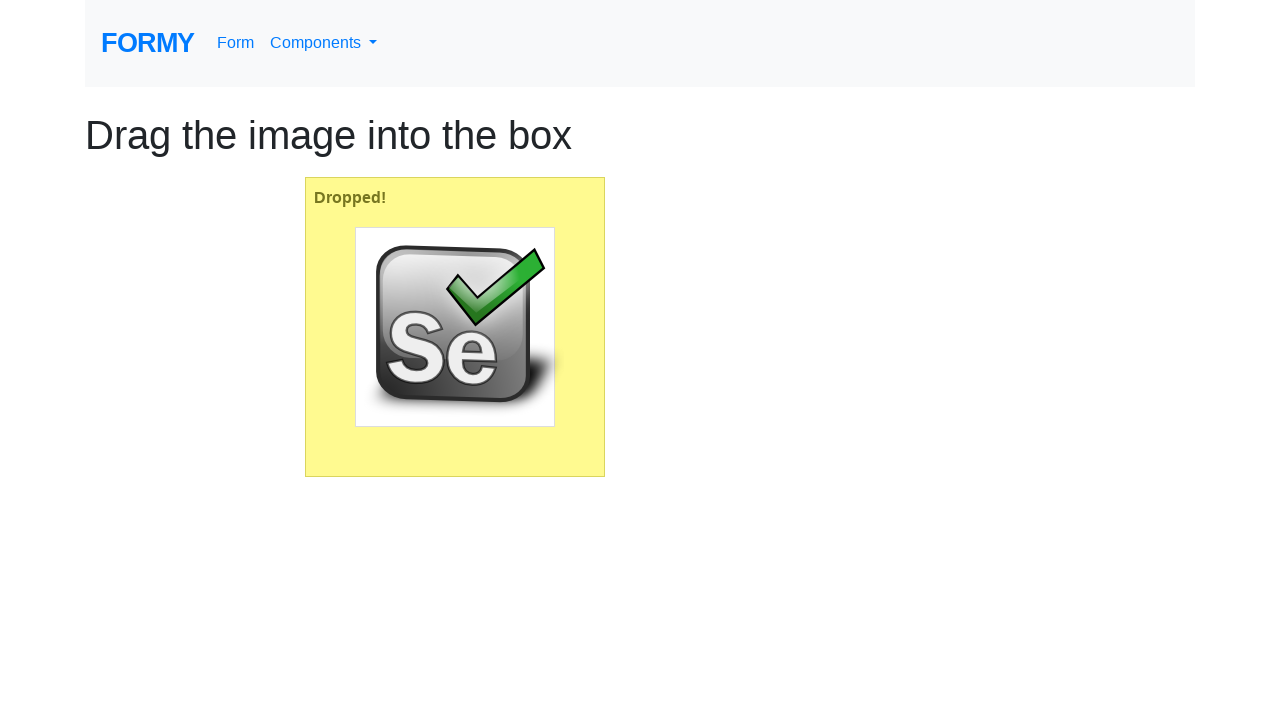

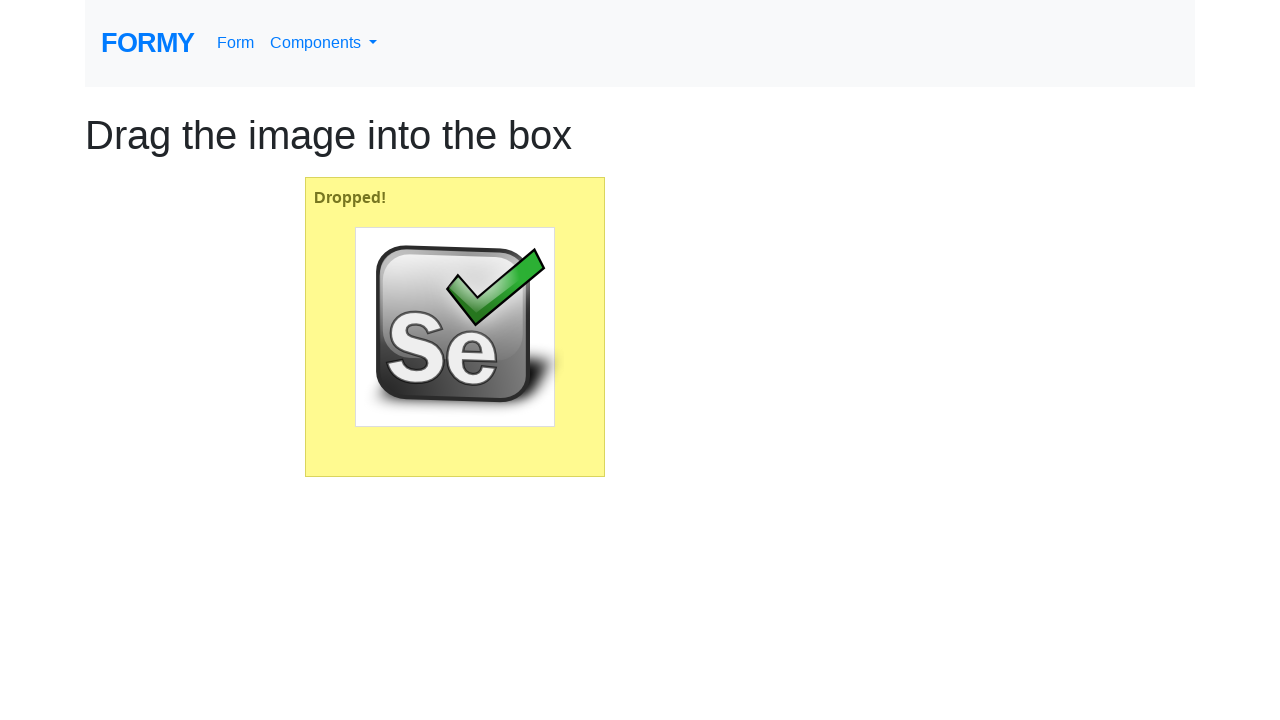